Tests response interception by mocking the books API endpoint with custom data, then navigating to the shop and capturing a screenshot to verify the mocked response is displayed.

Starting URL: https://danube-web.shop/

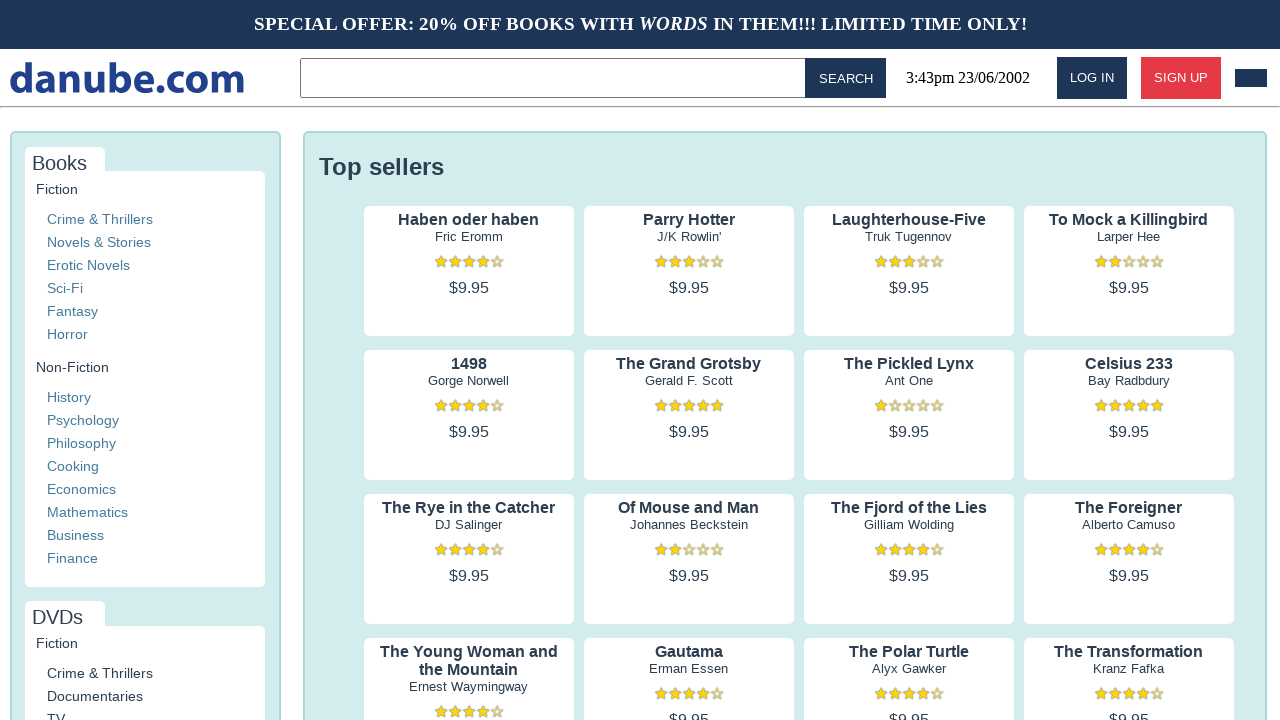

Set up route interception to mock the books API endpoint
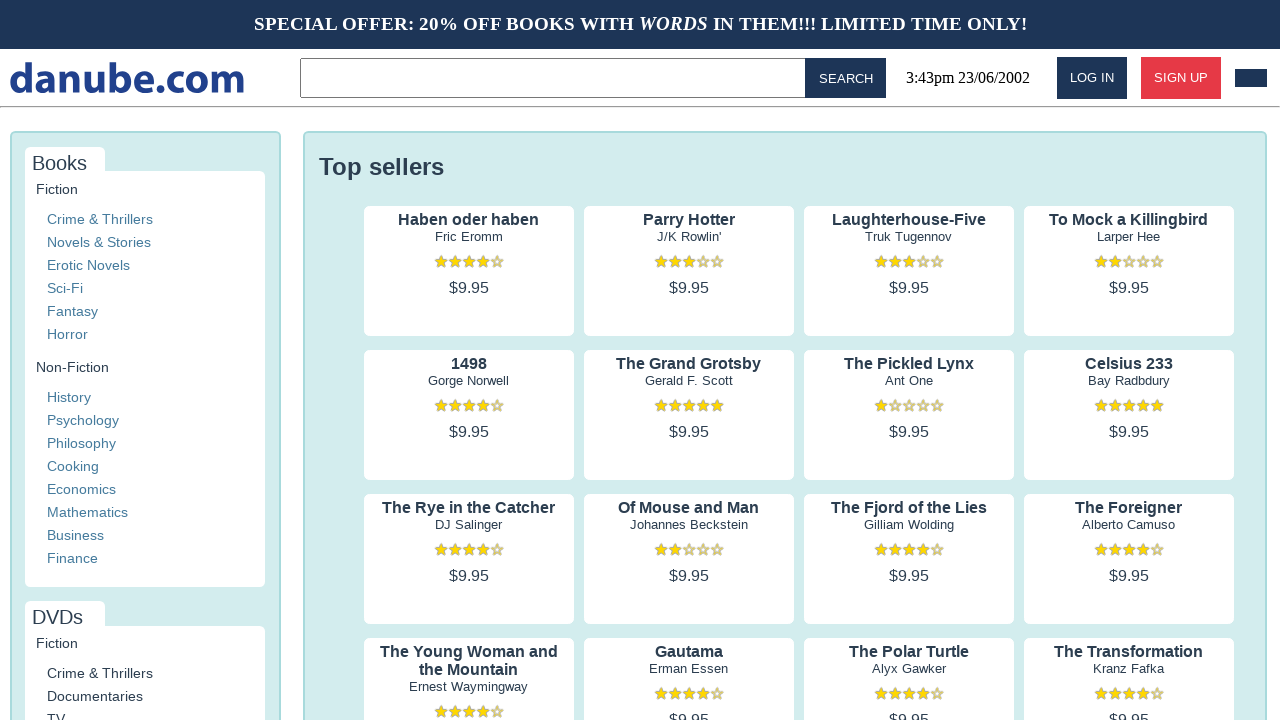

Navigated to the shop with mocked books API endpoint
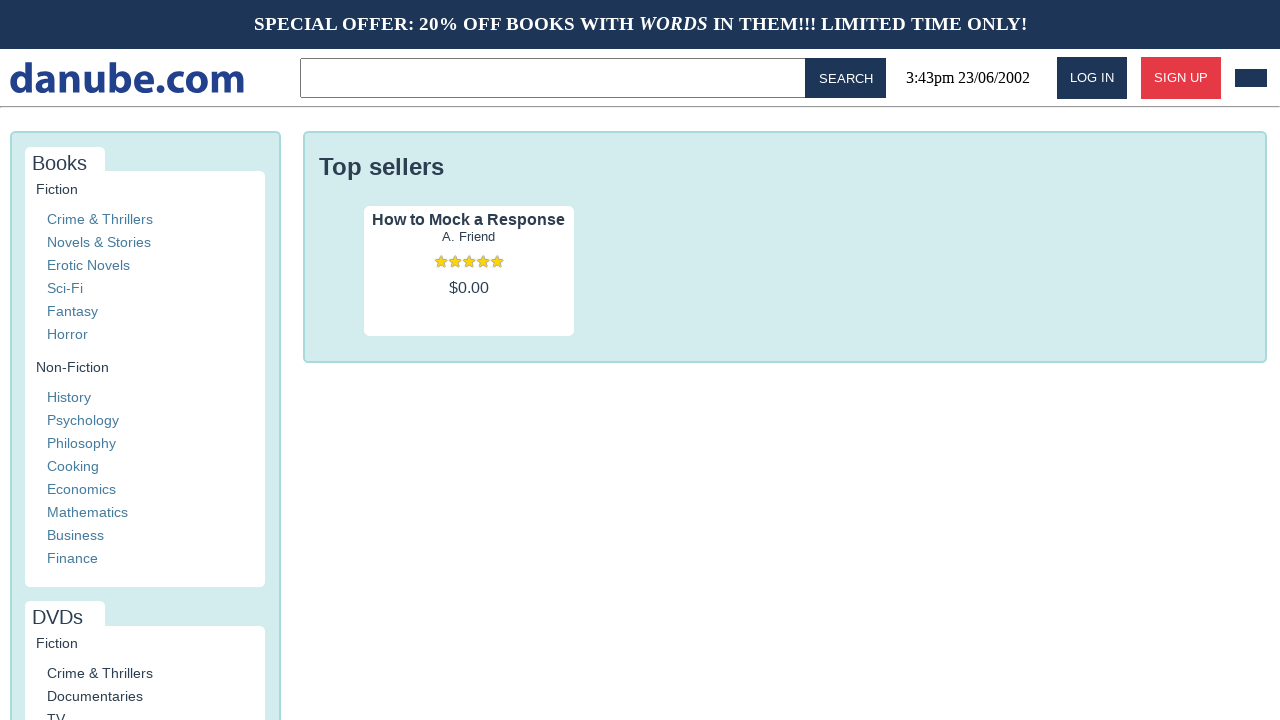

Captured screenshot to verify mocked response is displayed
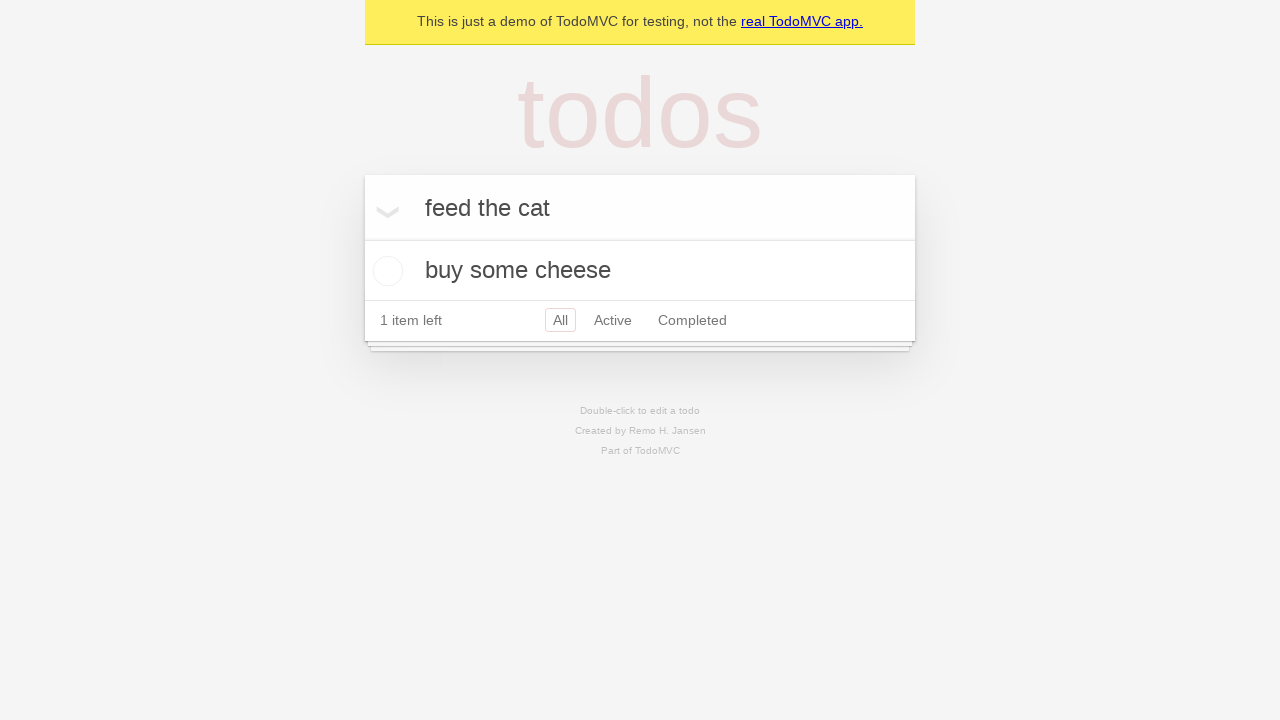

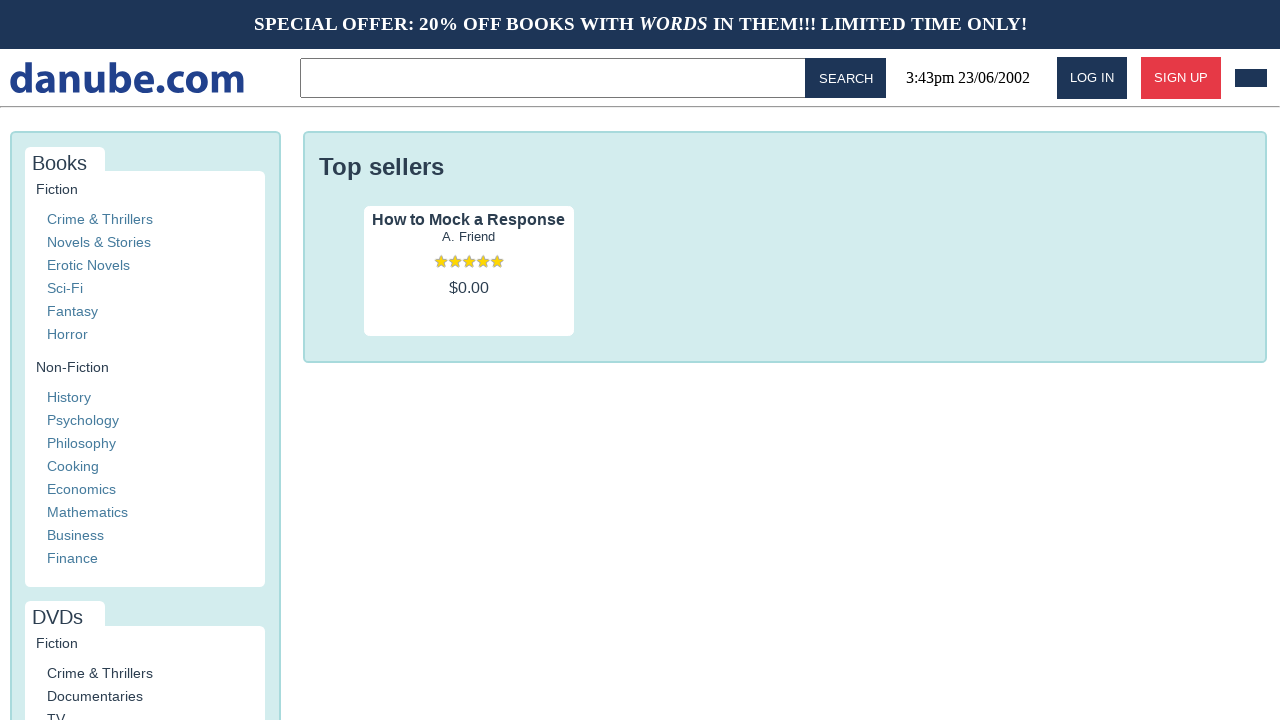